Tests date picker functionality by entering a date value into the date input field

Starting URL: http://demo.automationtesting.in/Datepicker.html

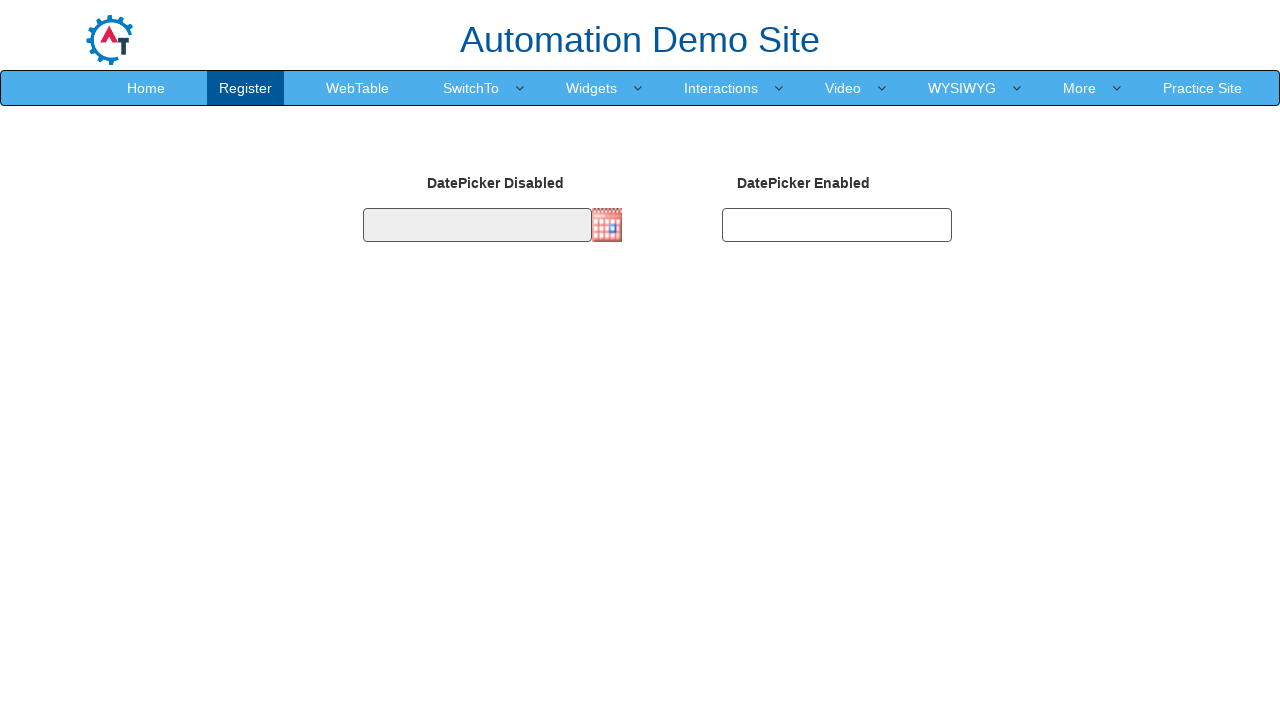

Filled date picker input field with date value 03/15/2024 on input#datepicker2
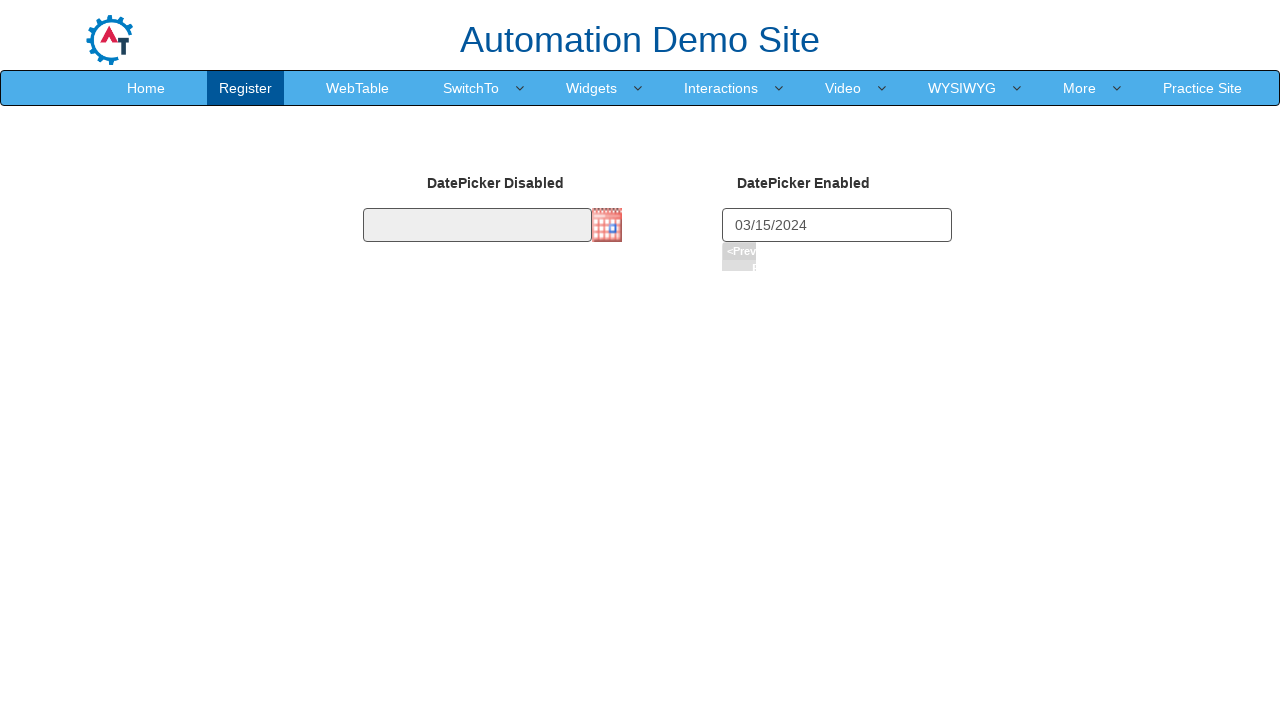

Pressed Enter key to confirm date selection on input#datepicker2
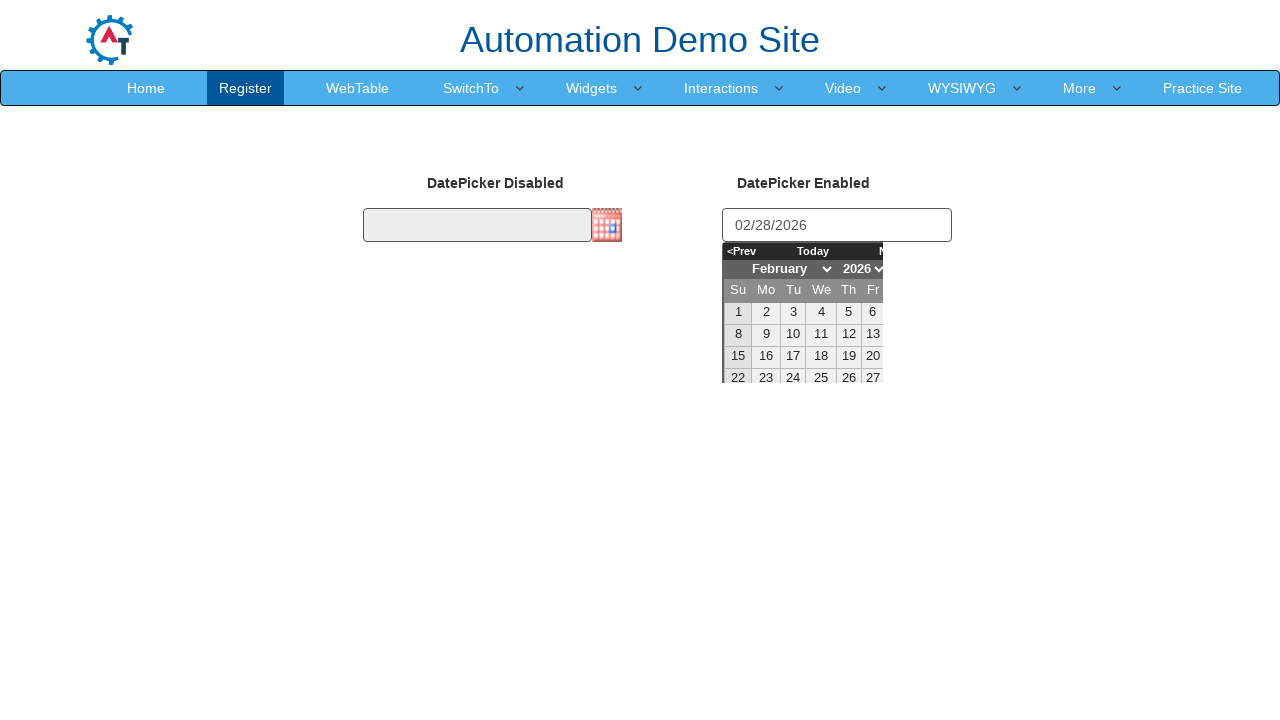

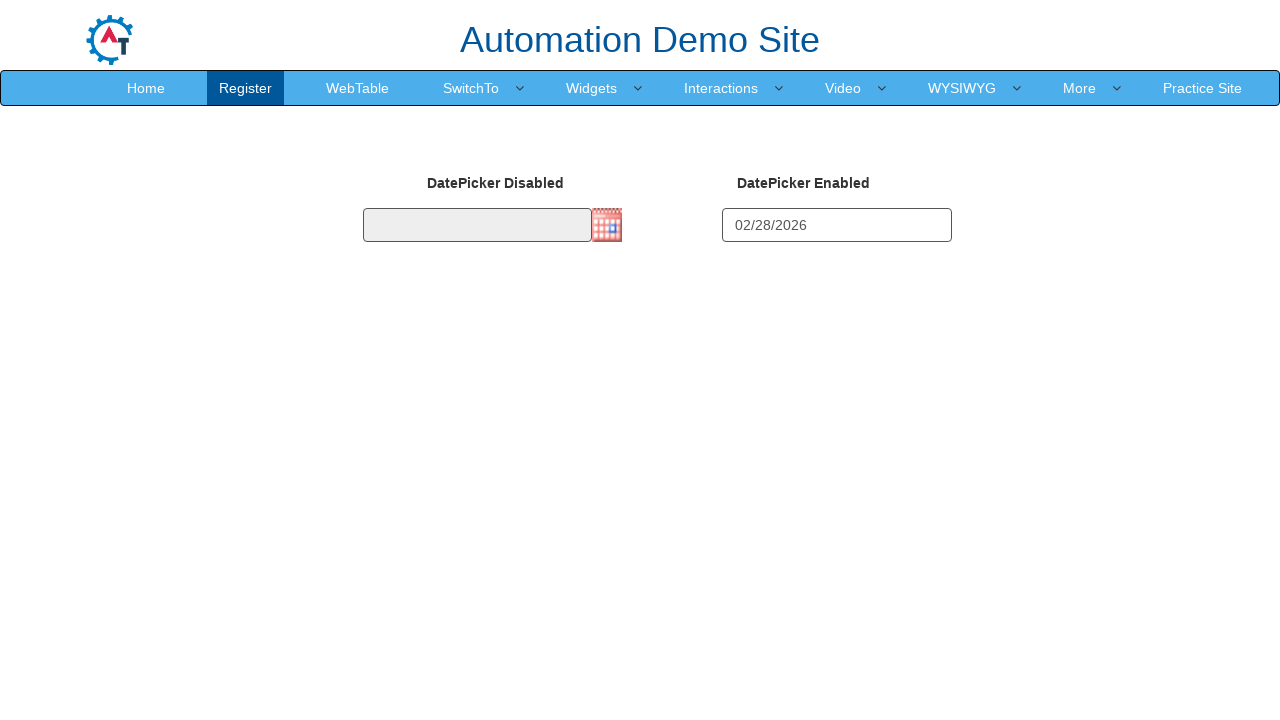